Navigates to the Chiyoda Library website and verifies that the schedule information element is present

Starting URL: https://www.library.chiyoda.tokyo.jp/

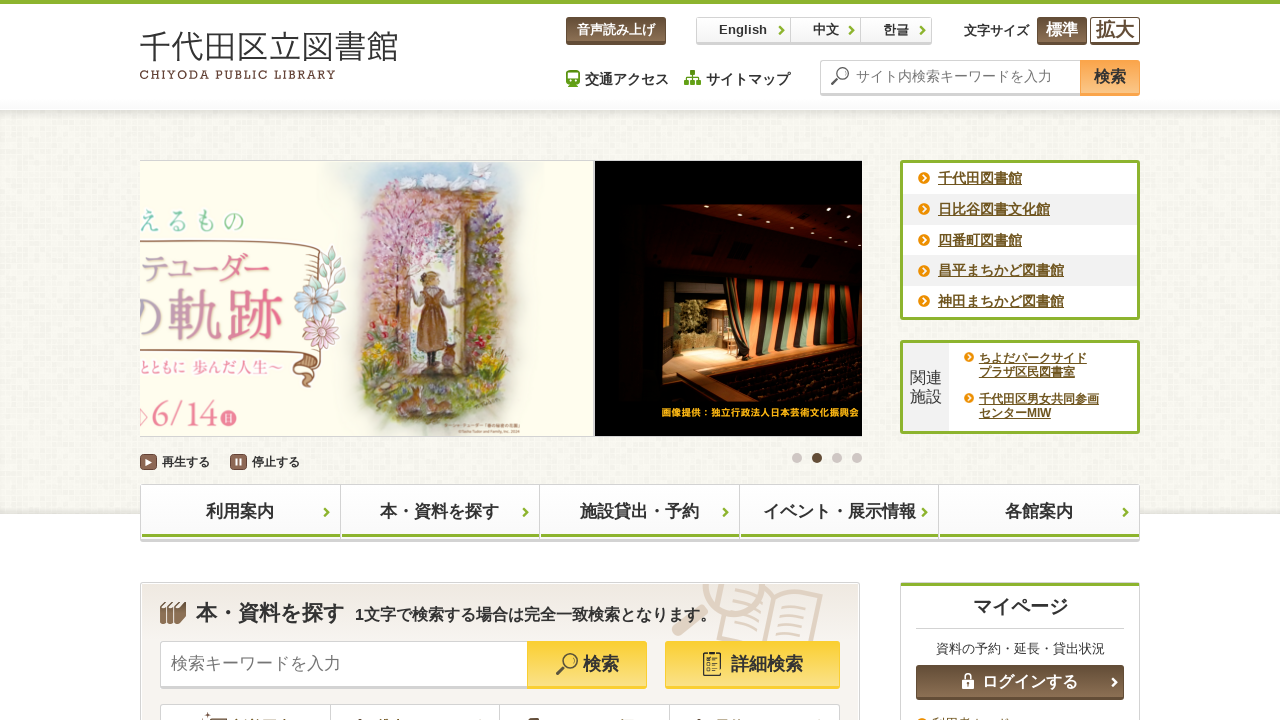

Navigated to Chiyoda Library website
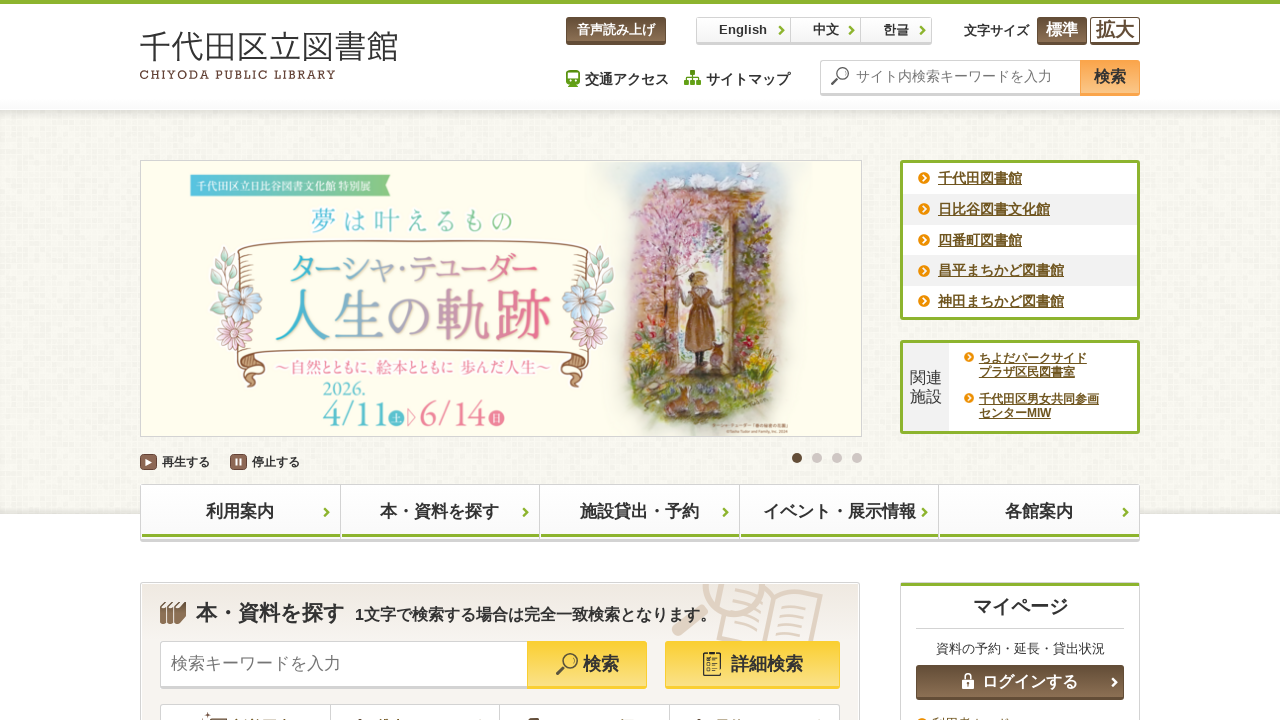

Schedule information element is present
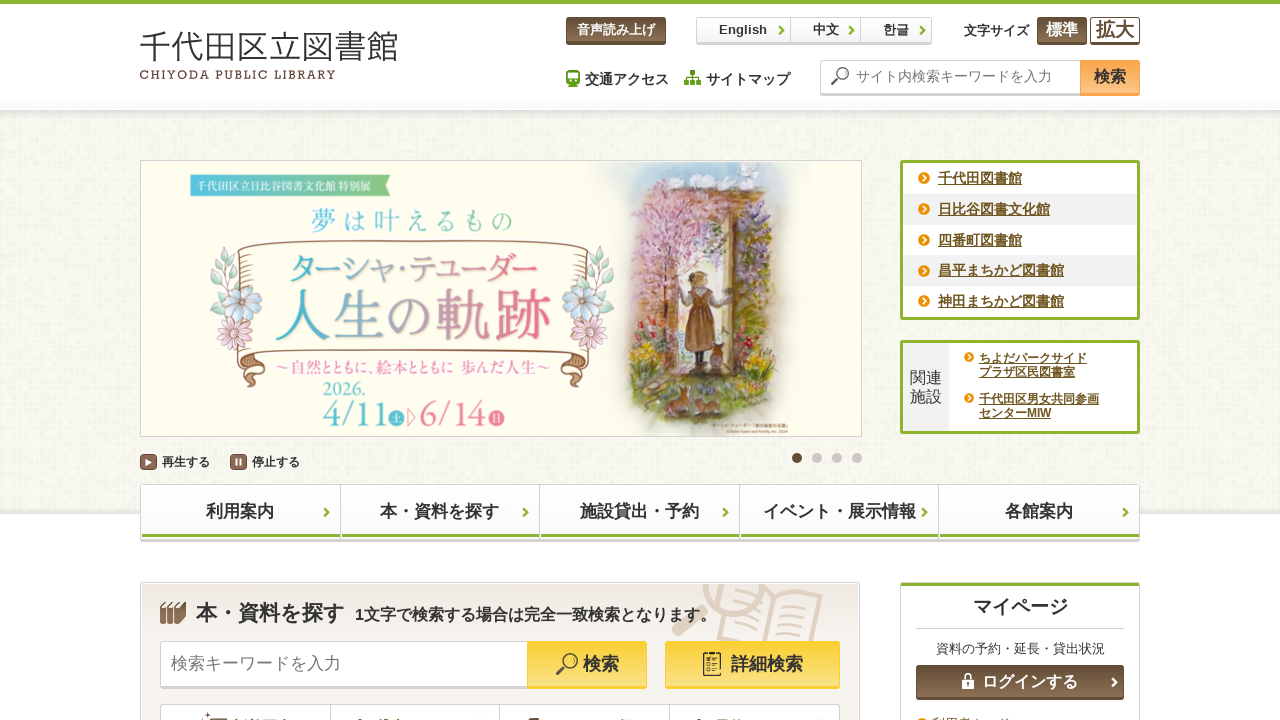

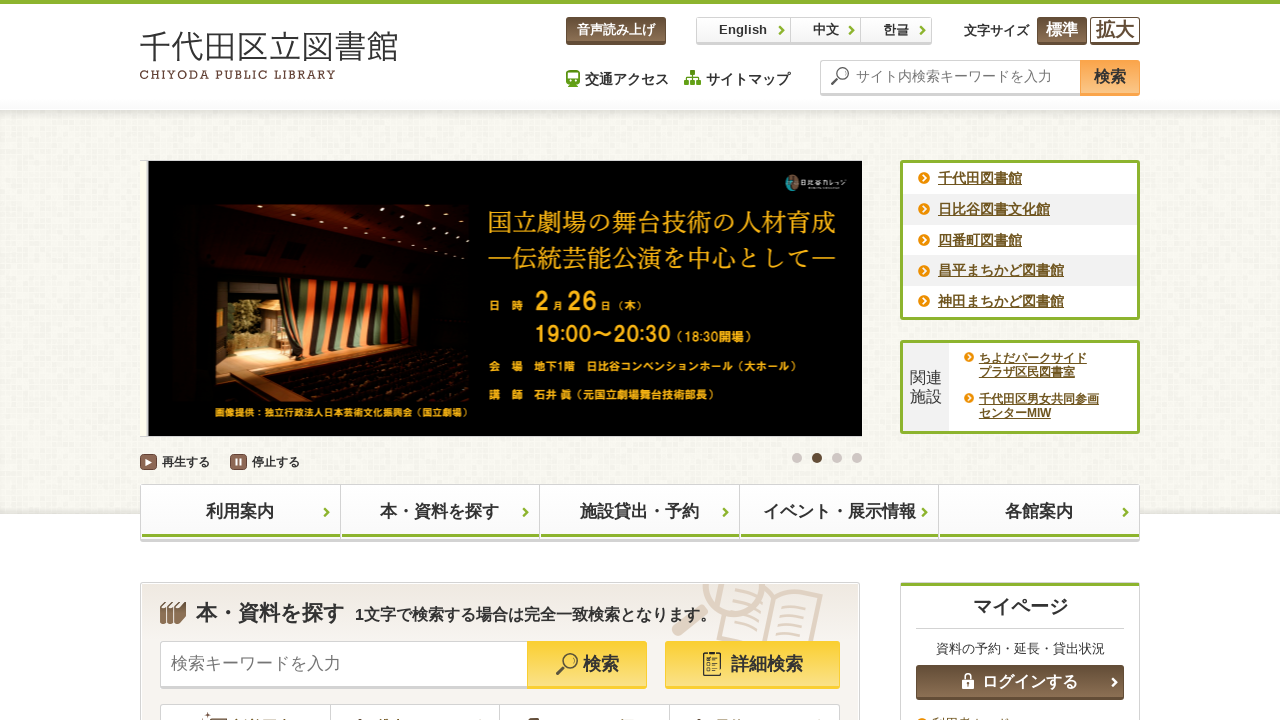